Navigates to Flipkart homepage and scrolls down to the bottom of the page using JavaScript execution

Starting URL: https://www.flipkart.com/

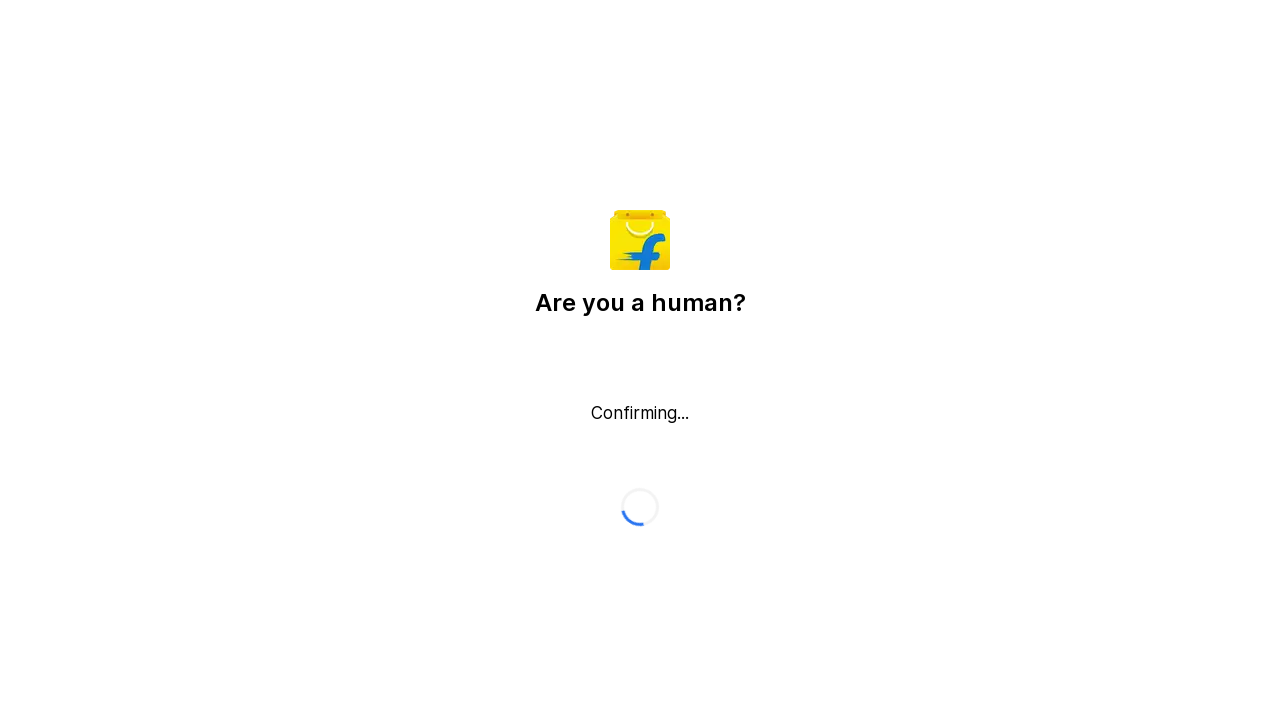

Scrolled down to the bottom of the page using JavaScript
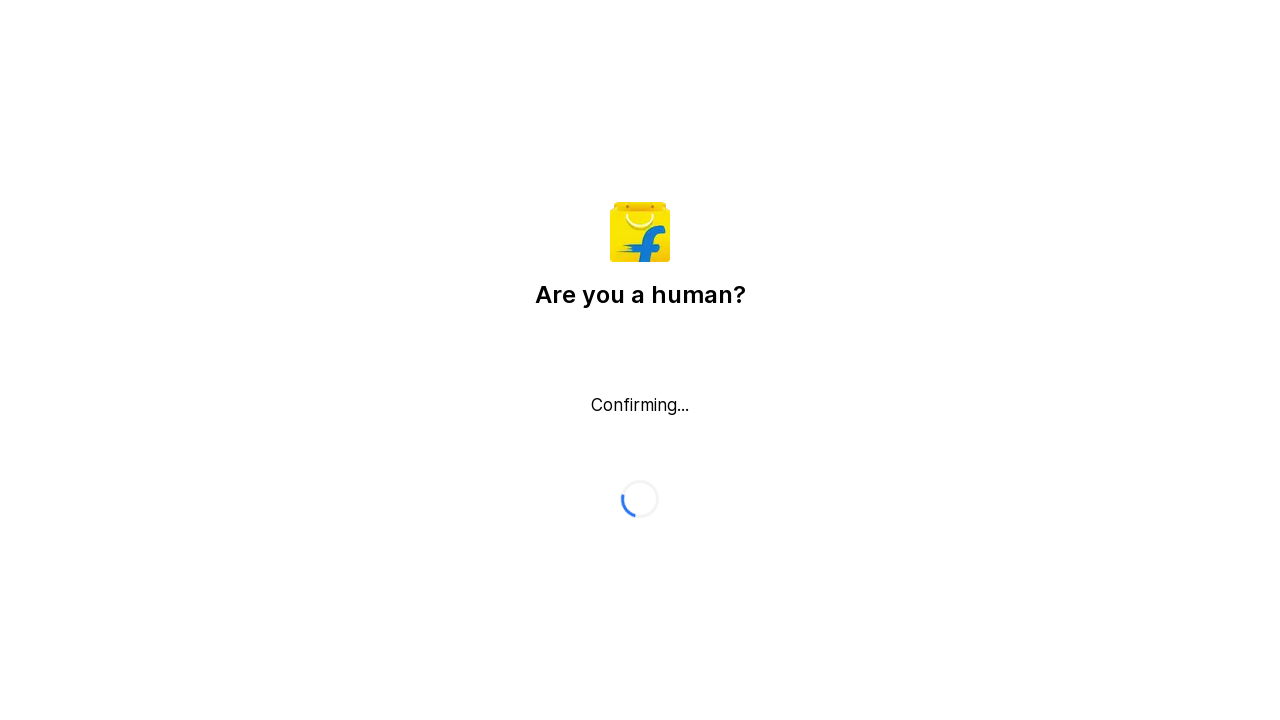

Waited 1 second for lazy-loaded content to load
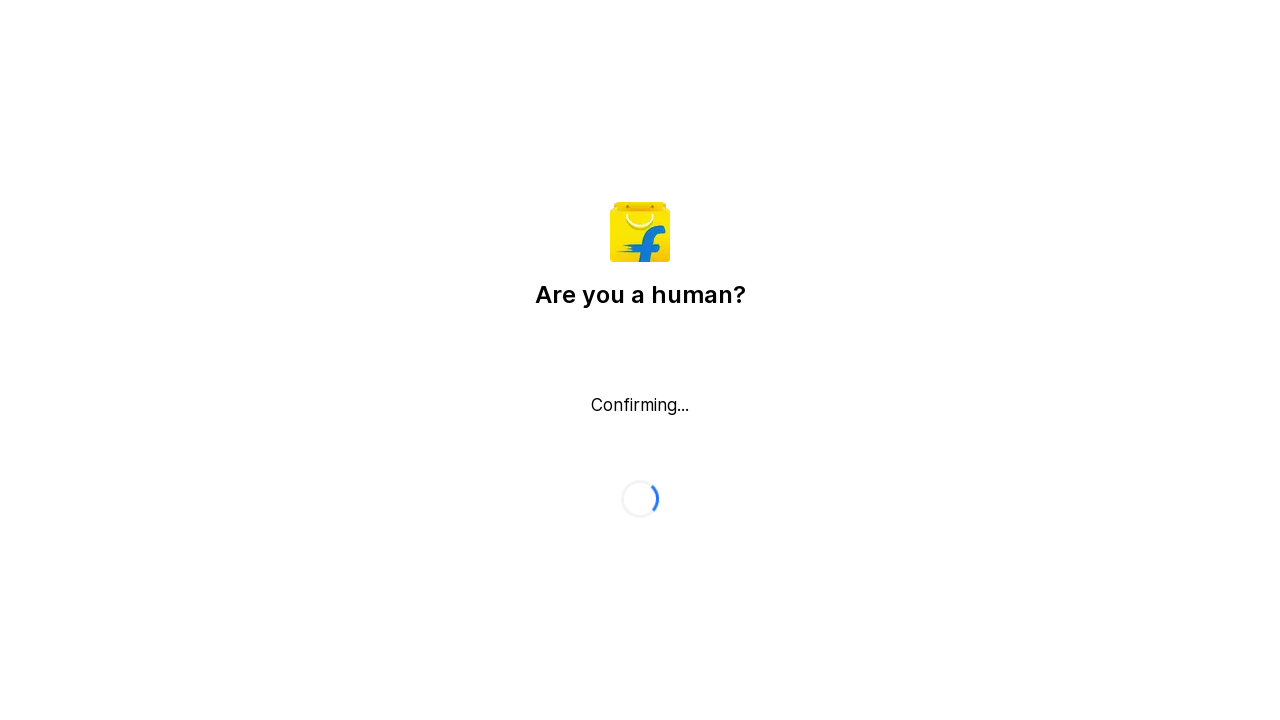

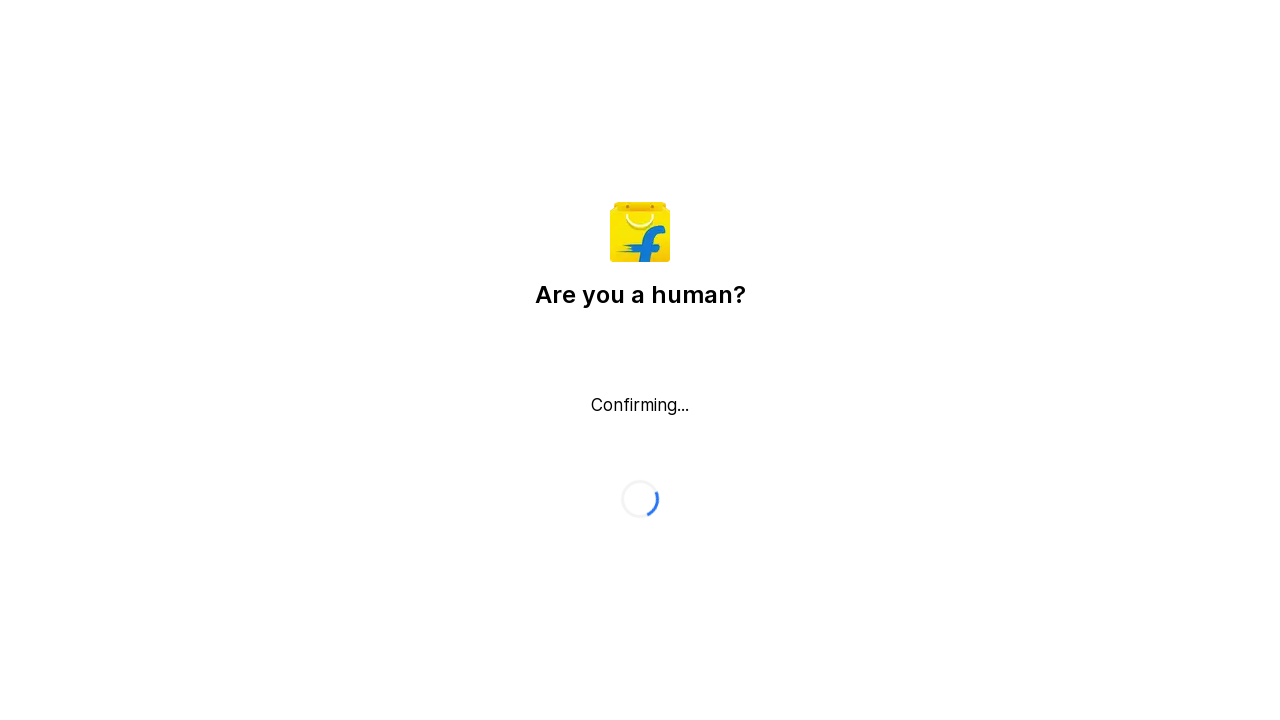